Navigates to Browse Languages and verifies table column headers

Starting URL: http://www.99-bottles-of-beer.net/

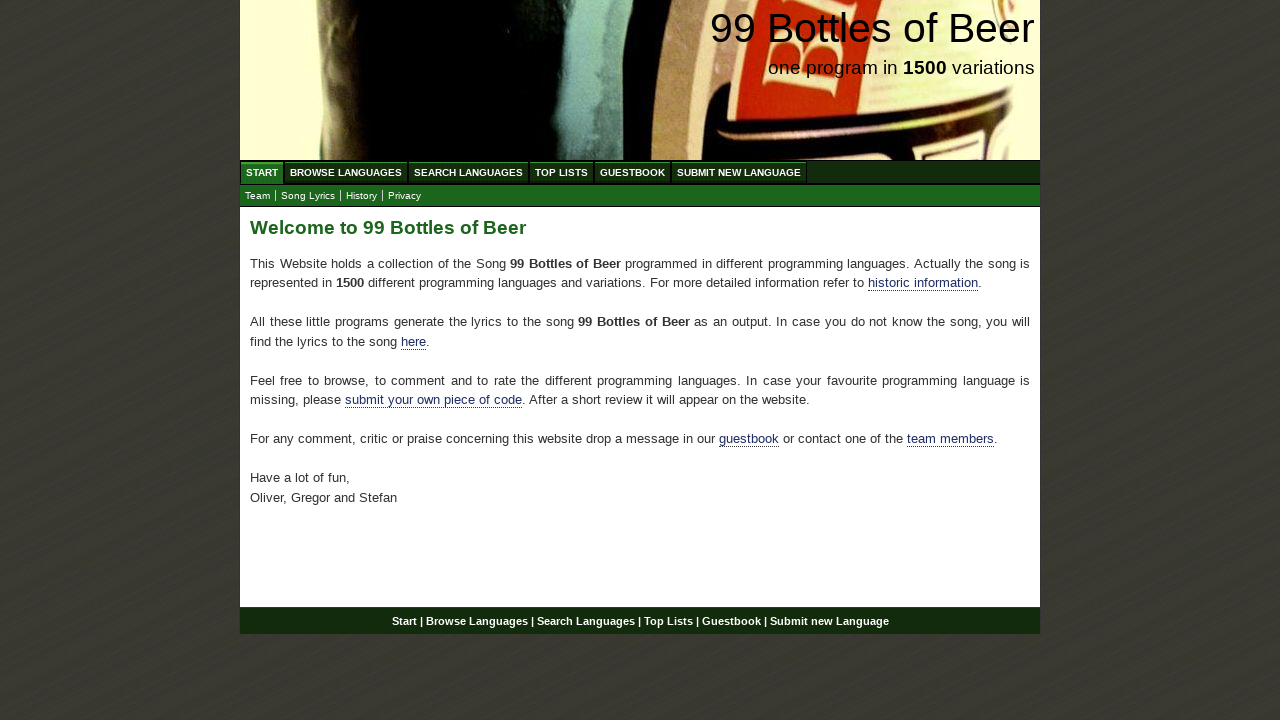

Clicked on Browse Languages menu at (346, 172) on xpath=//a[@href='/abc.html']
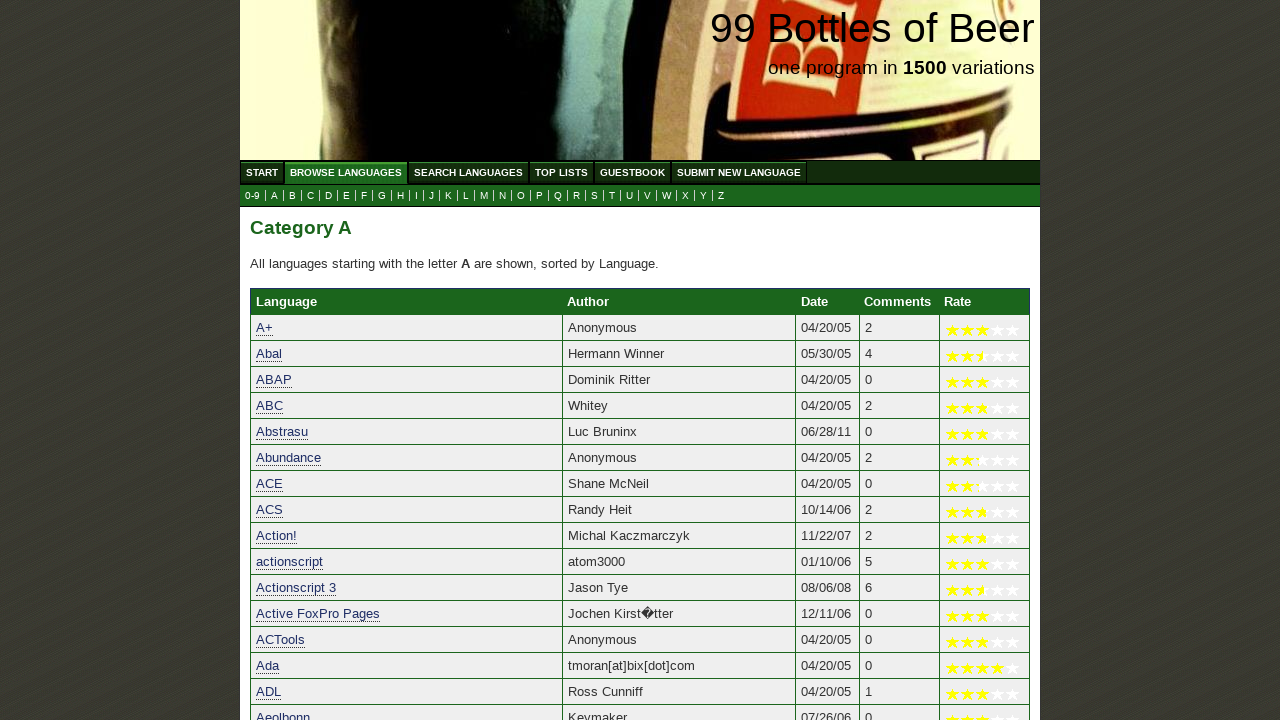

Table with id 'category' loaded
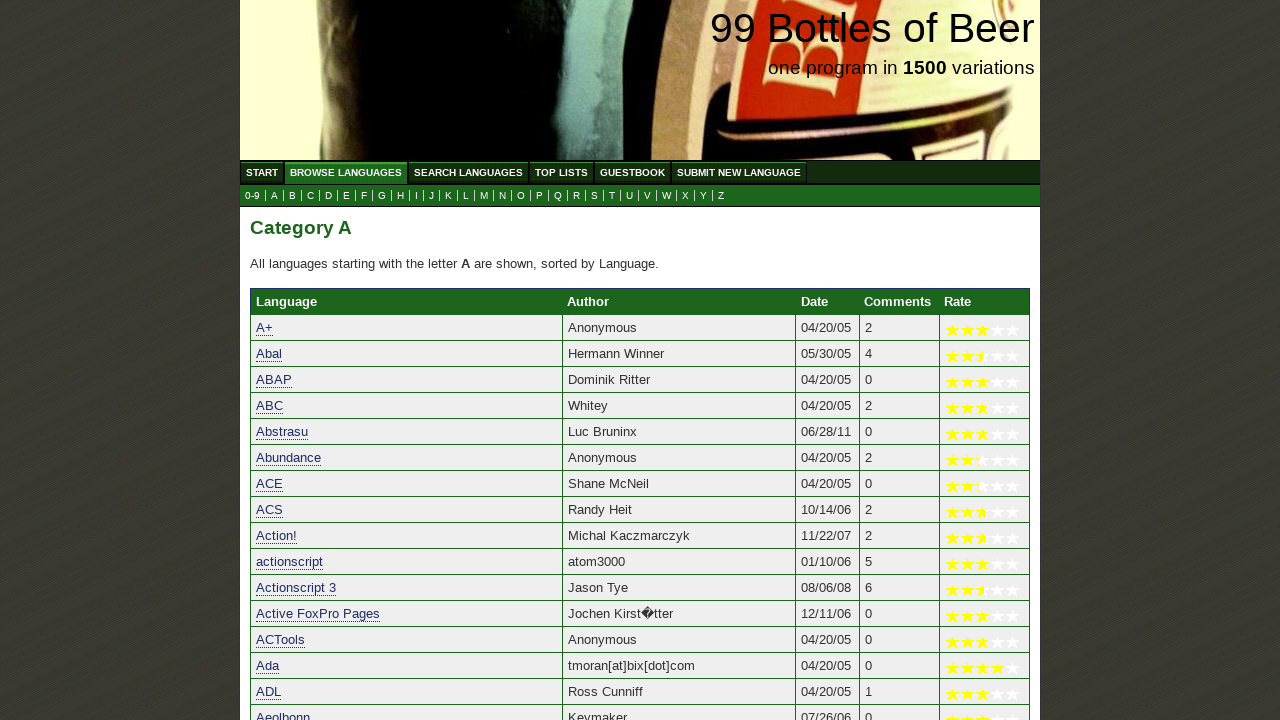

Verified 'Language' column header
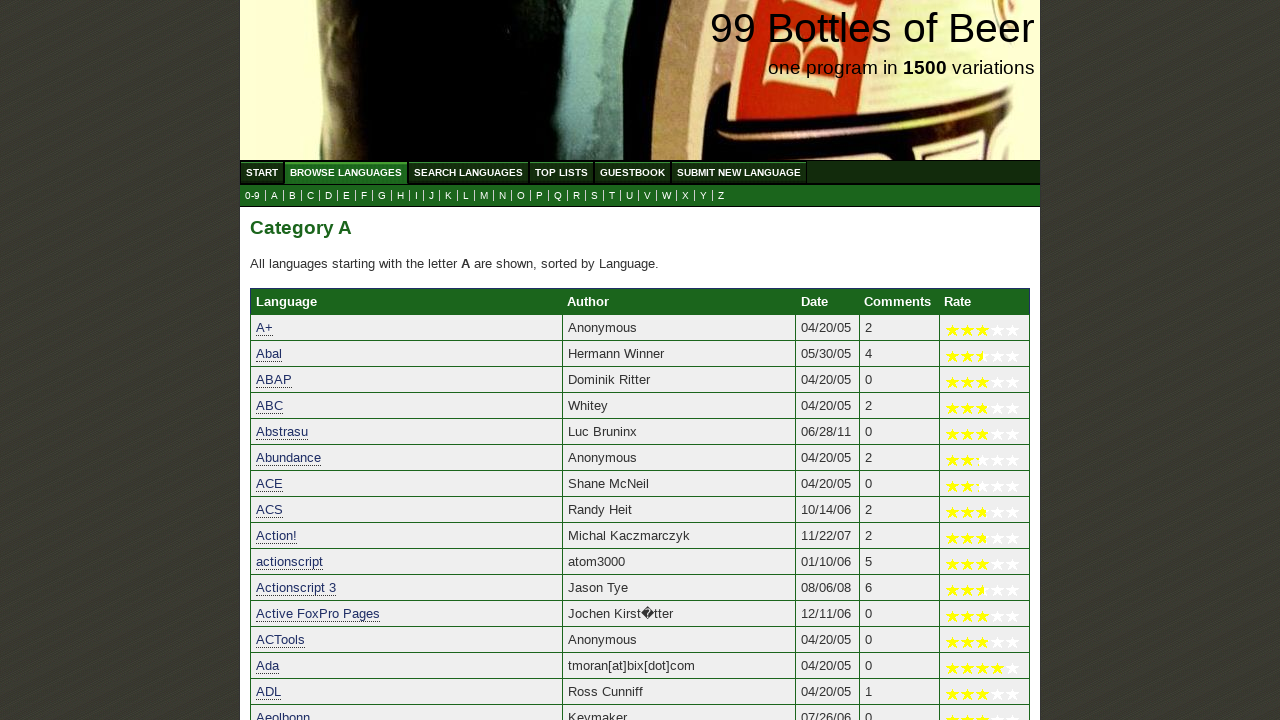

Verified 'Author' column header
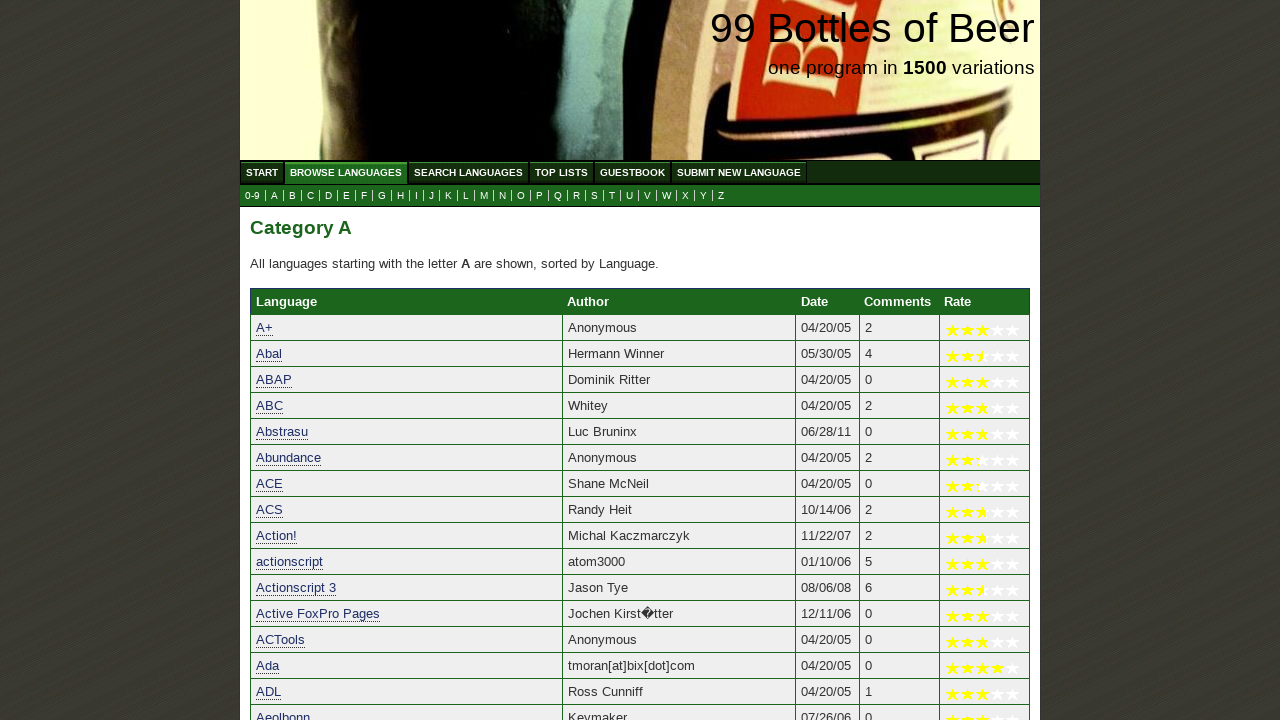

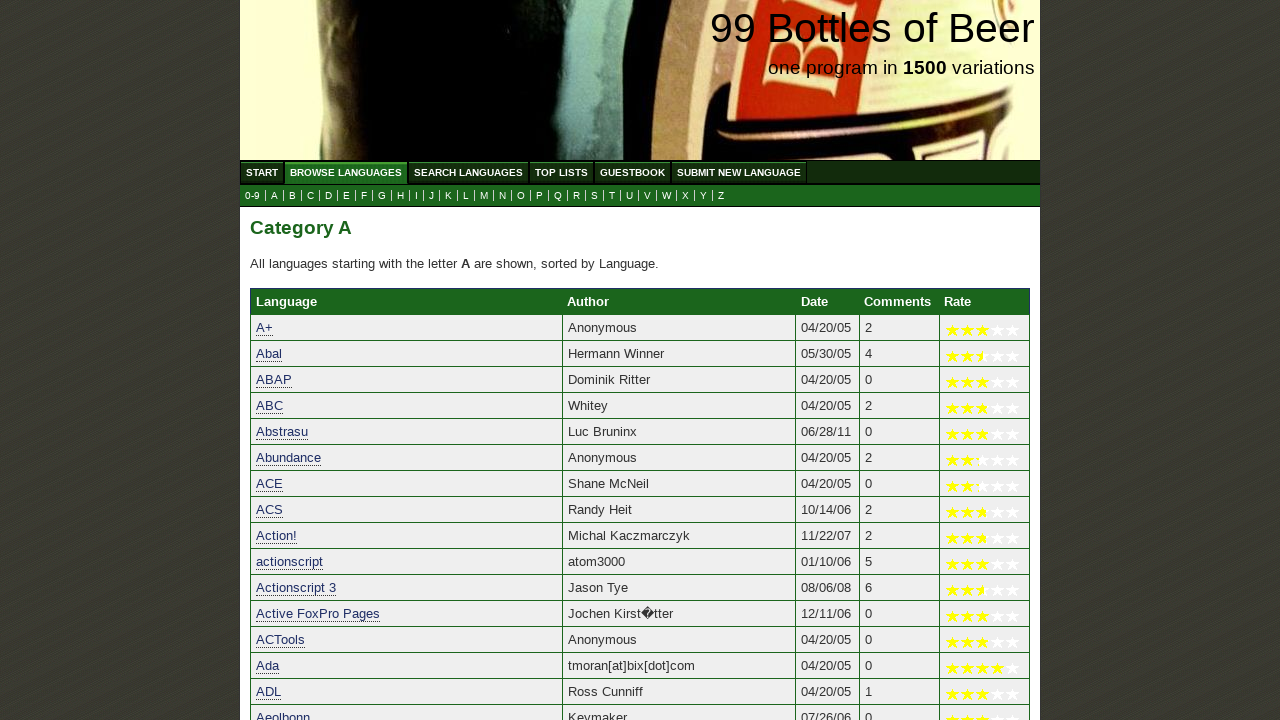